Scrolls to a product element on the page and clicks on it to view product details

Starting URL: https://demoblaze.com/index.html

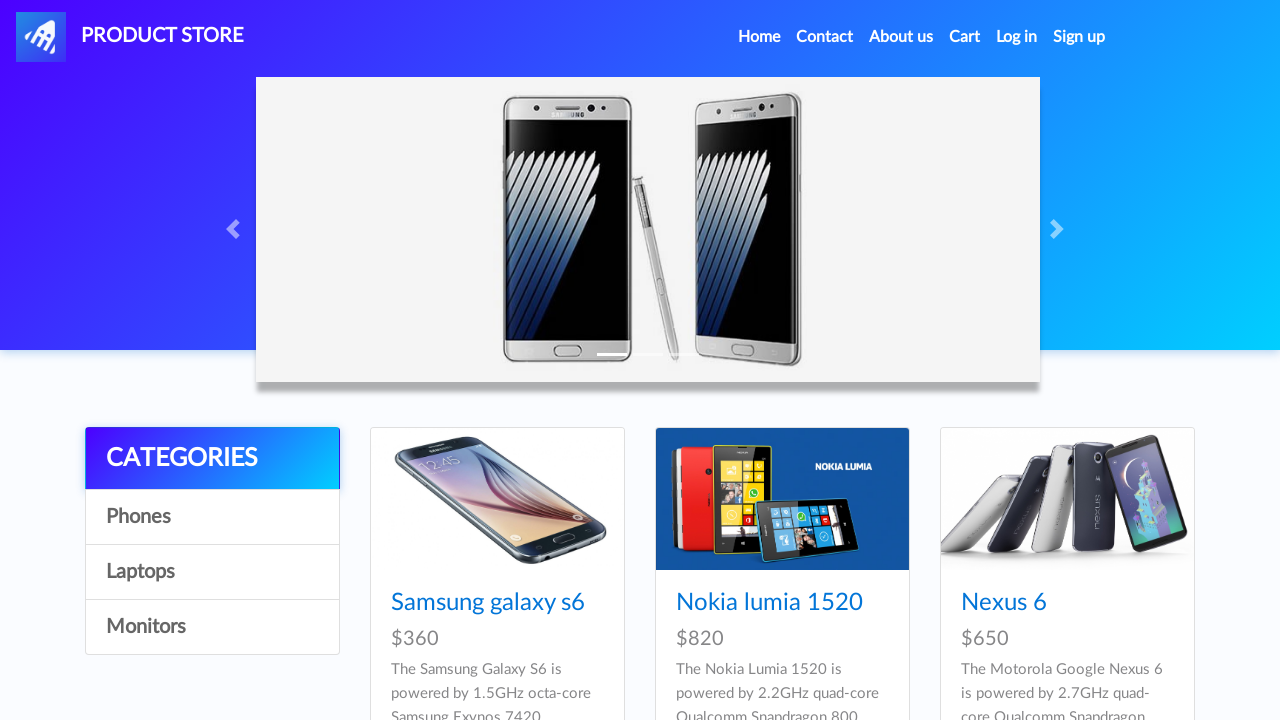

Located product element 'Sony vaio i7'
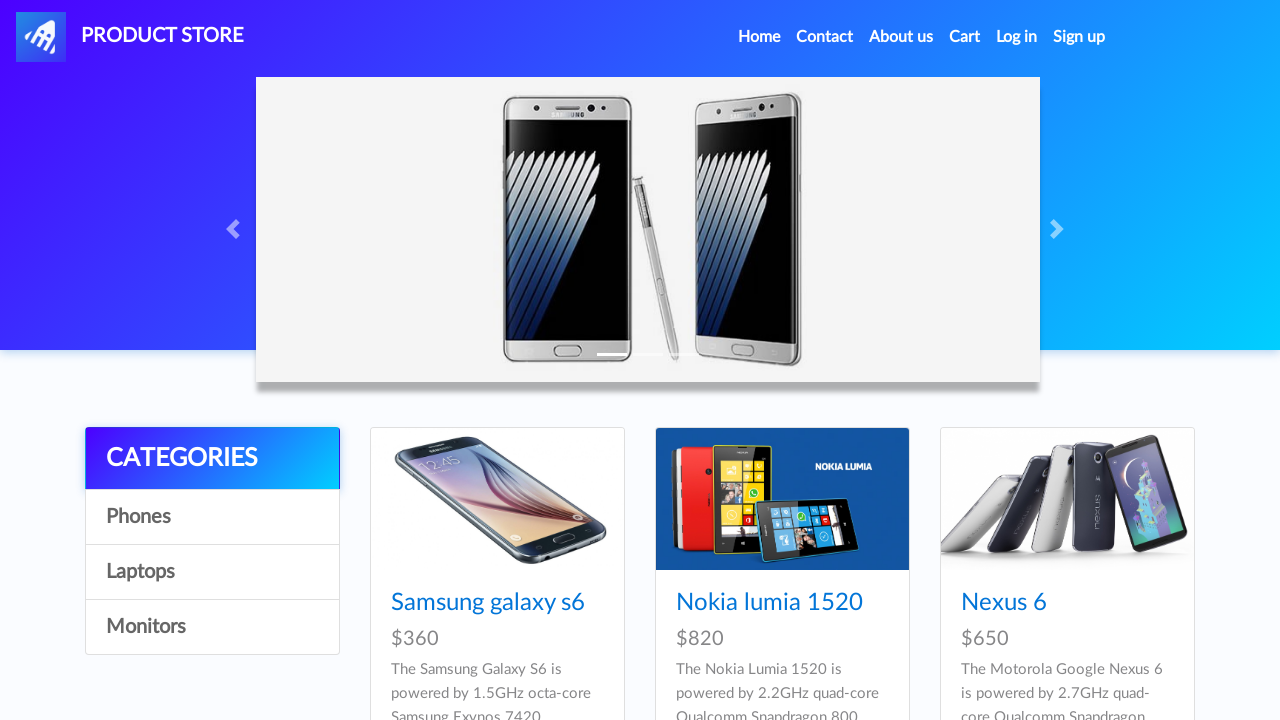

Scrolled to product element 'Sony vaio i7'
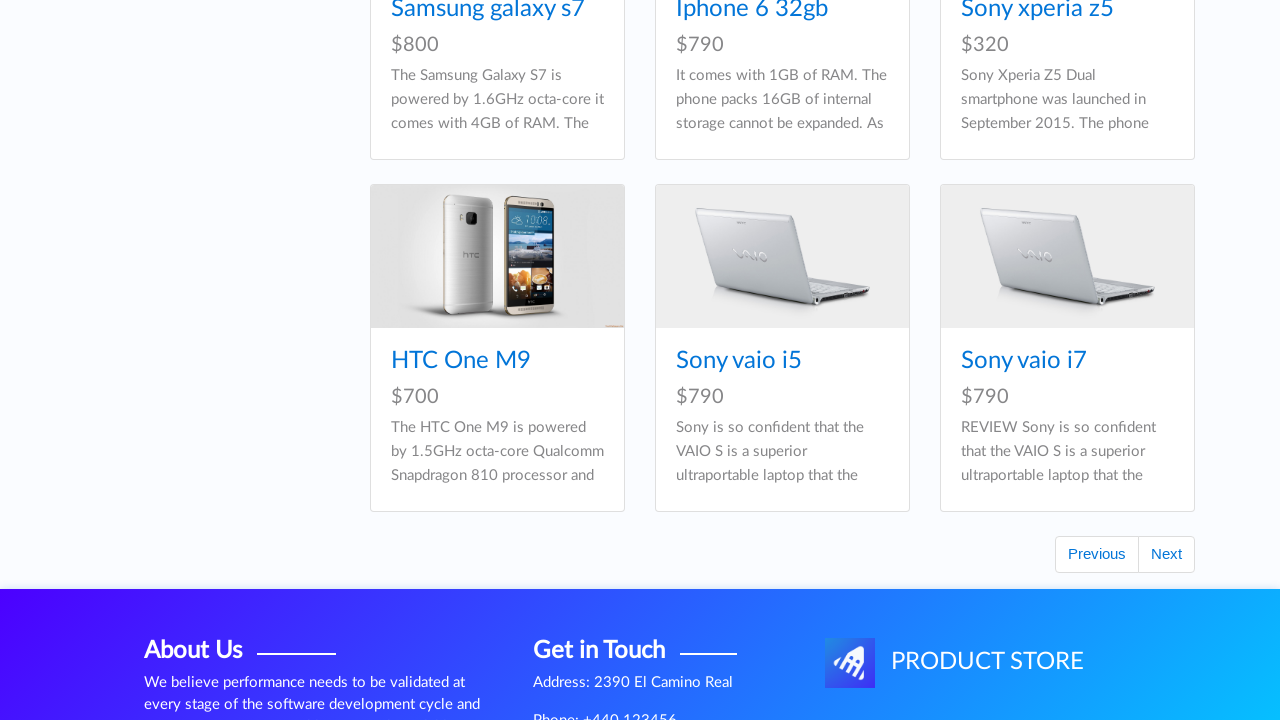

Clicked on product 'Sony vaio i7' to view product details at (1024, 361) on text=Sony vaio i7
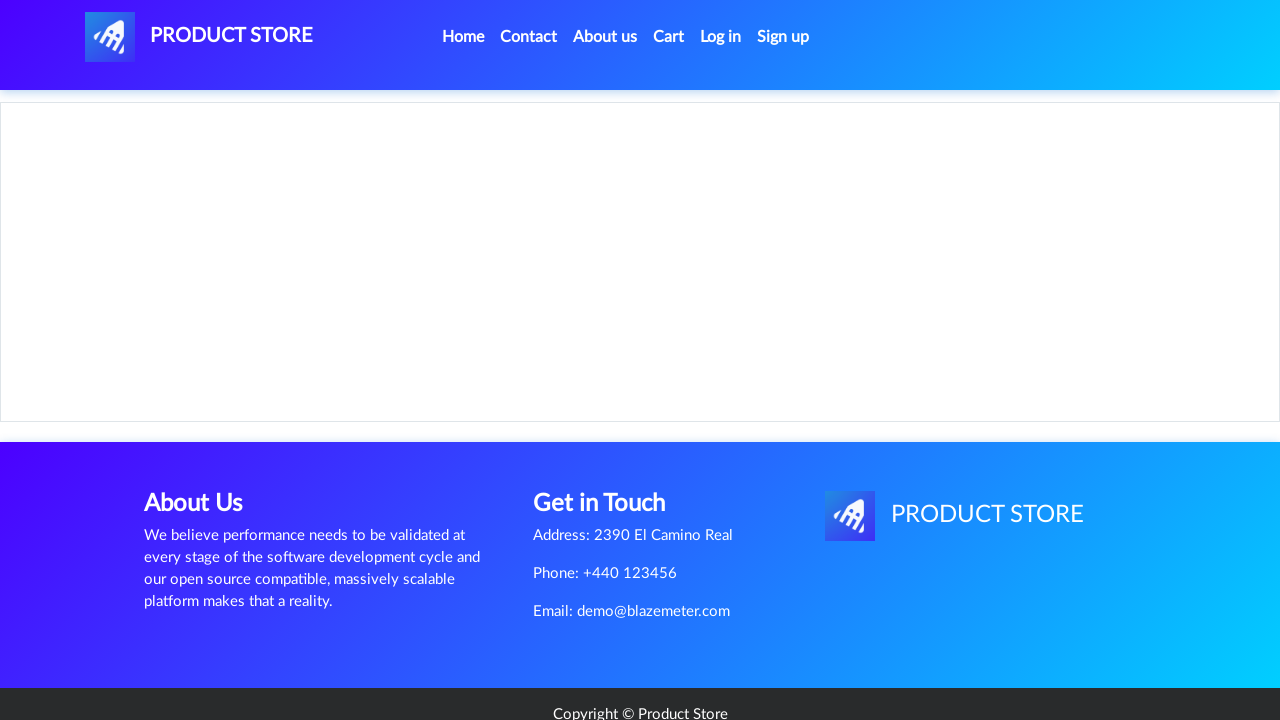

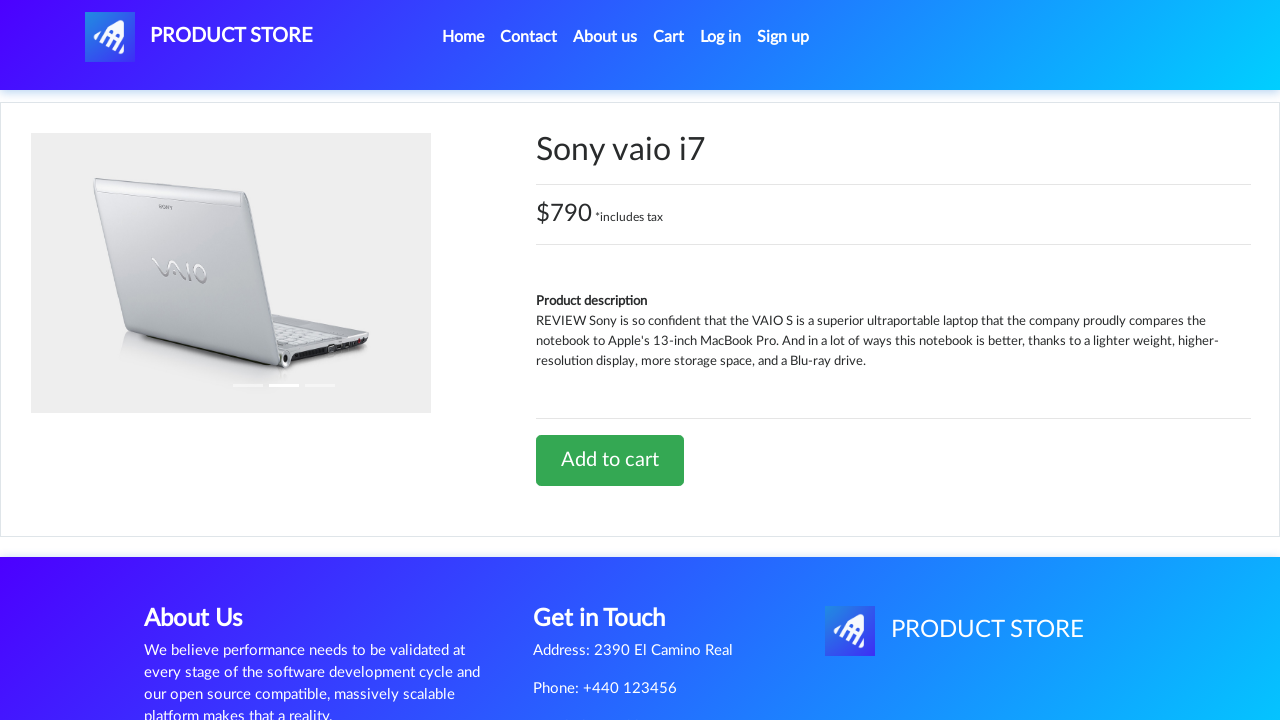